Fills out a personal loan application form on Wishfin website with loan amount, personal details, employment information, and submits the form.

Starting URL: https://www.wishfin.com/personal-loan

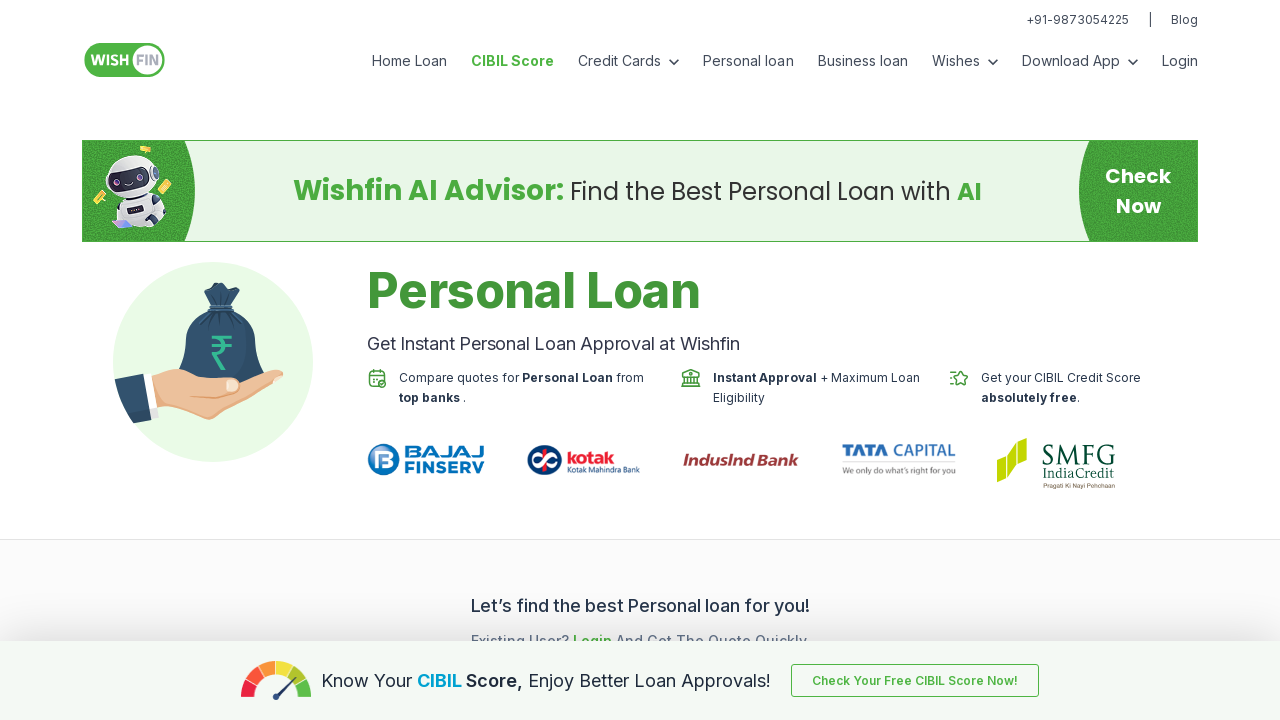

Filled loan amount field with 200000 on #LoanAmount
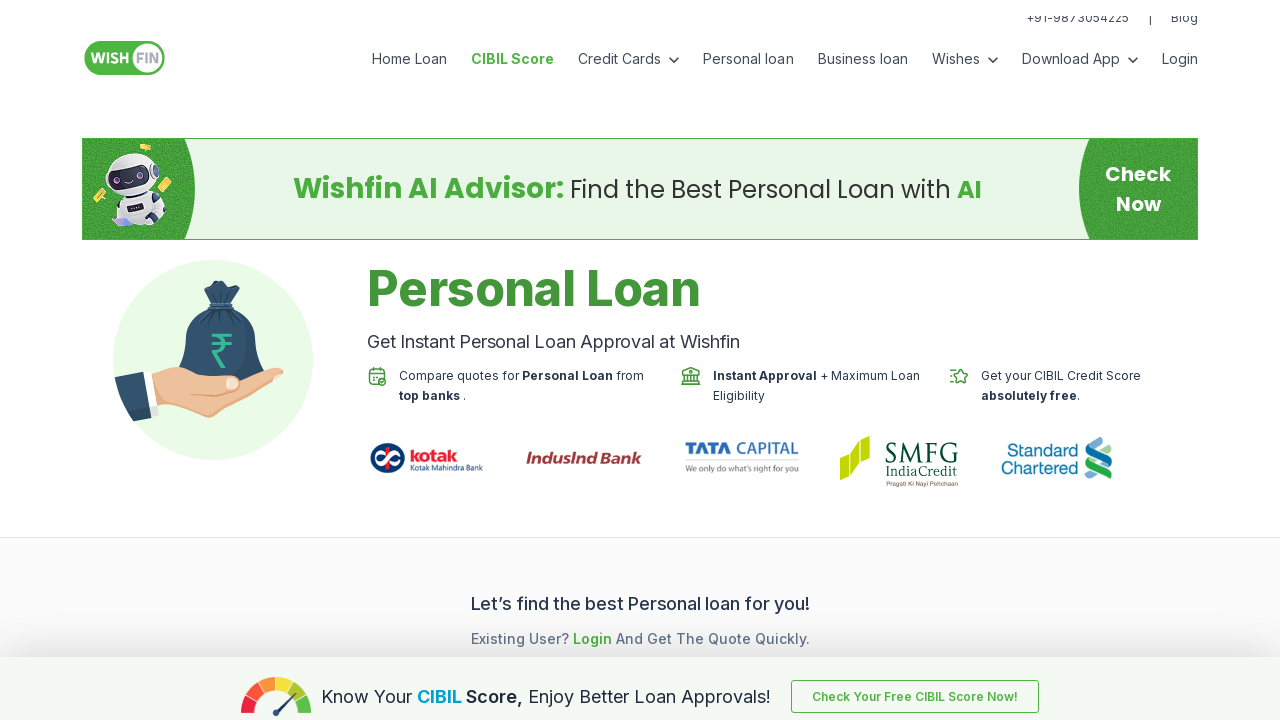

Clicked occupation dropdown button at (498, 360) on #Occupation-button
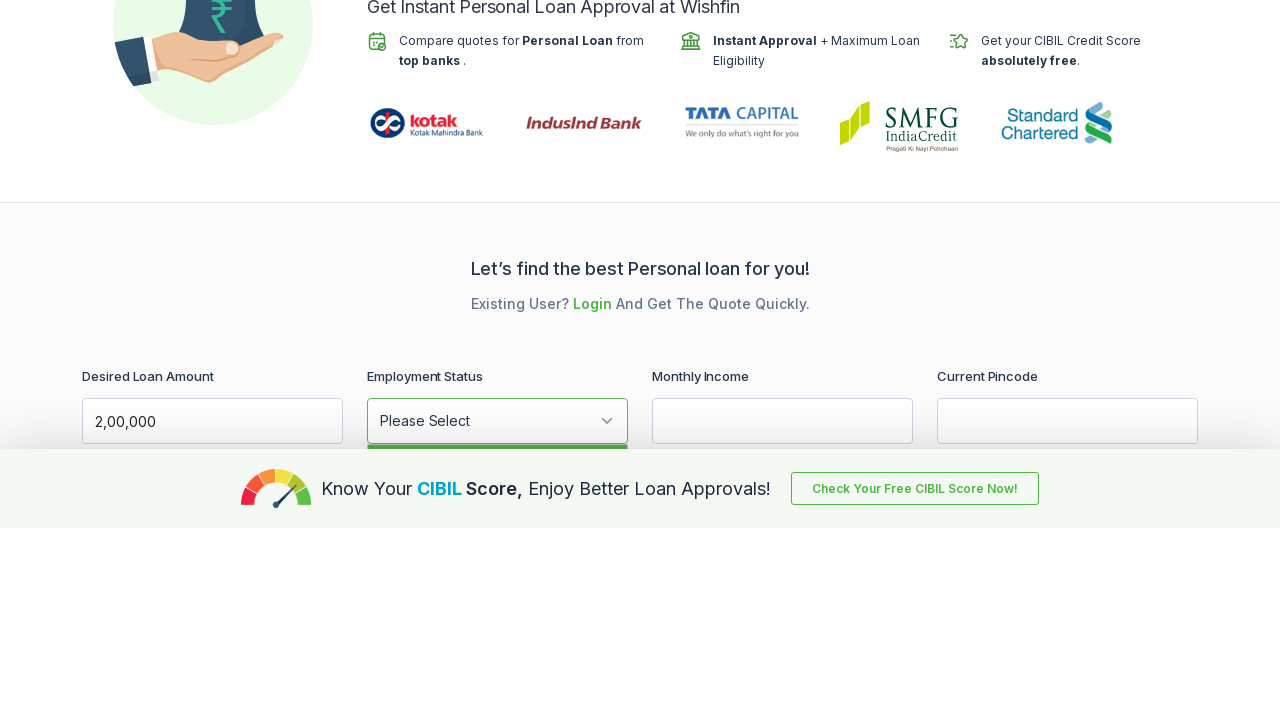

Selected 'Salaried' from occupation dropdown at (498, 361) on xpath=//li[normalize-space()='Salaried']
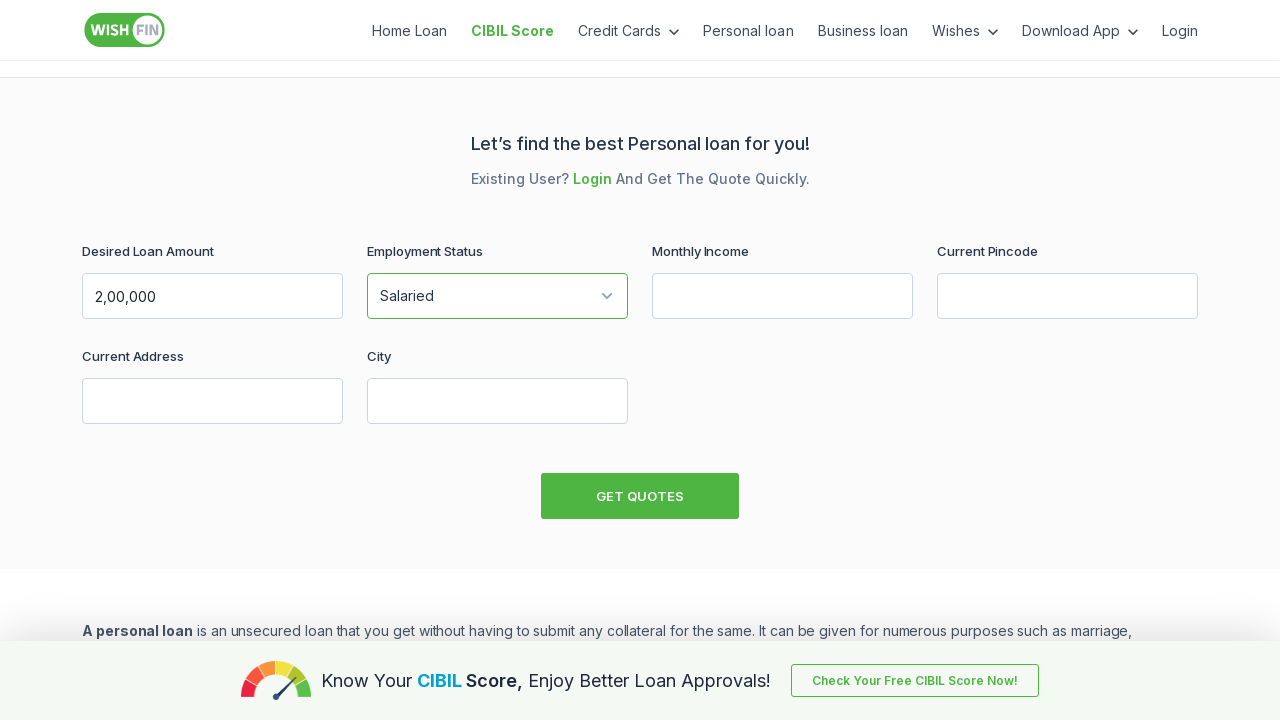

Filled monthly income field with 30000 on #MonthlyIncome
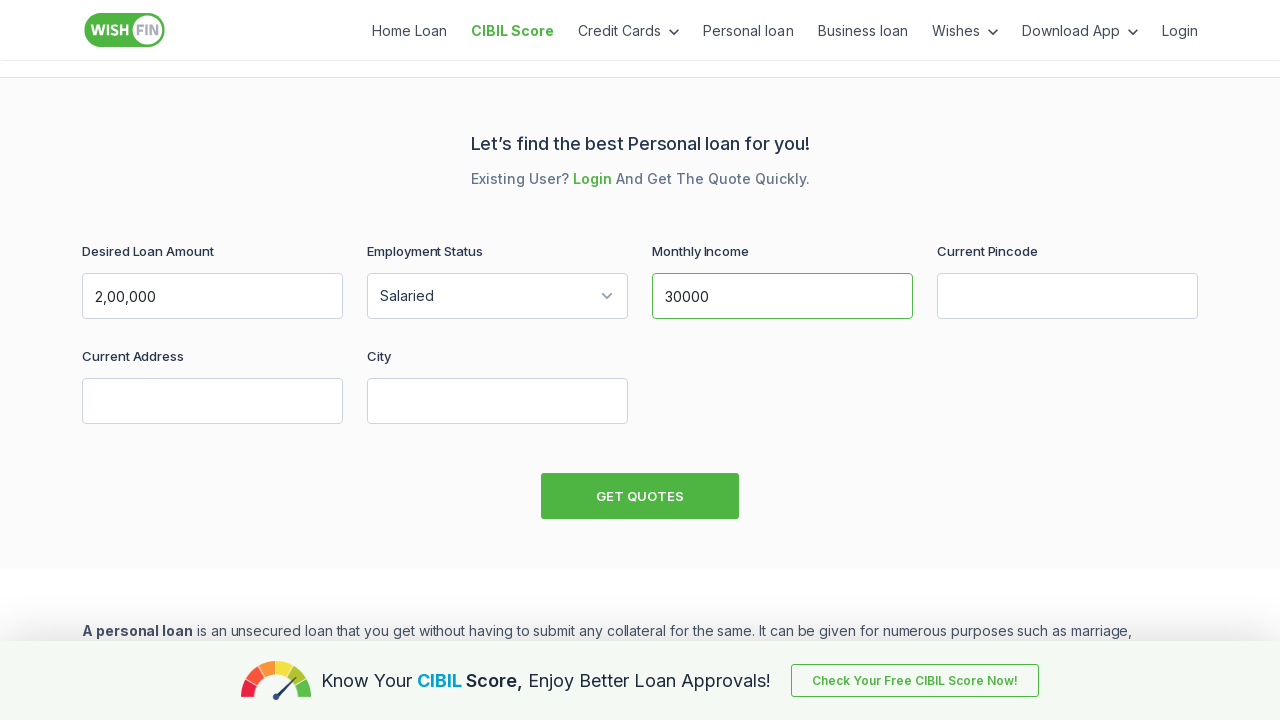

Filled pincode field with 110066 on #pincode
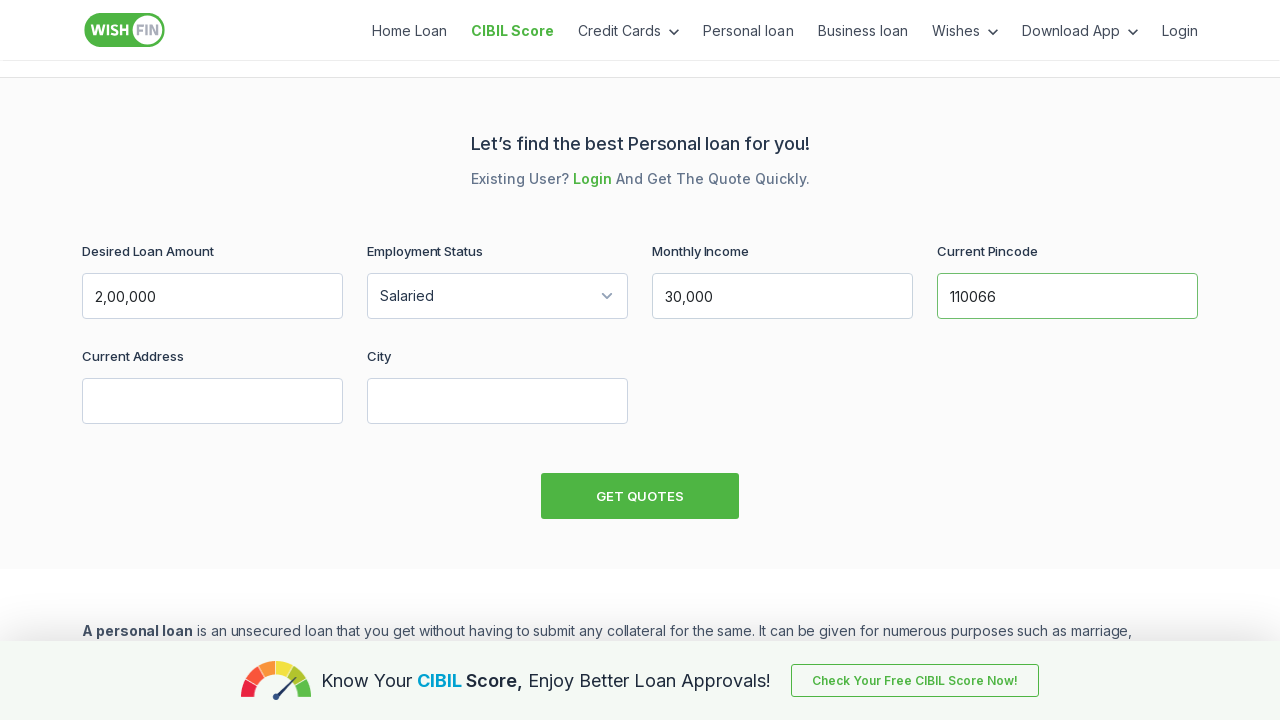

Filled current address field with Delhi on #RelativeAddress
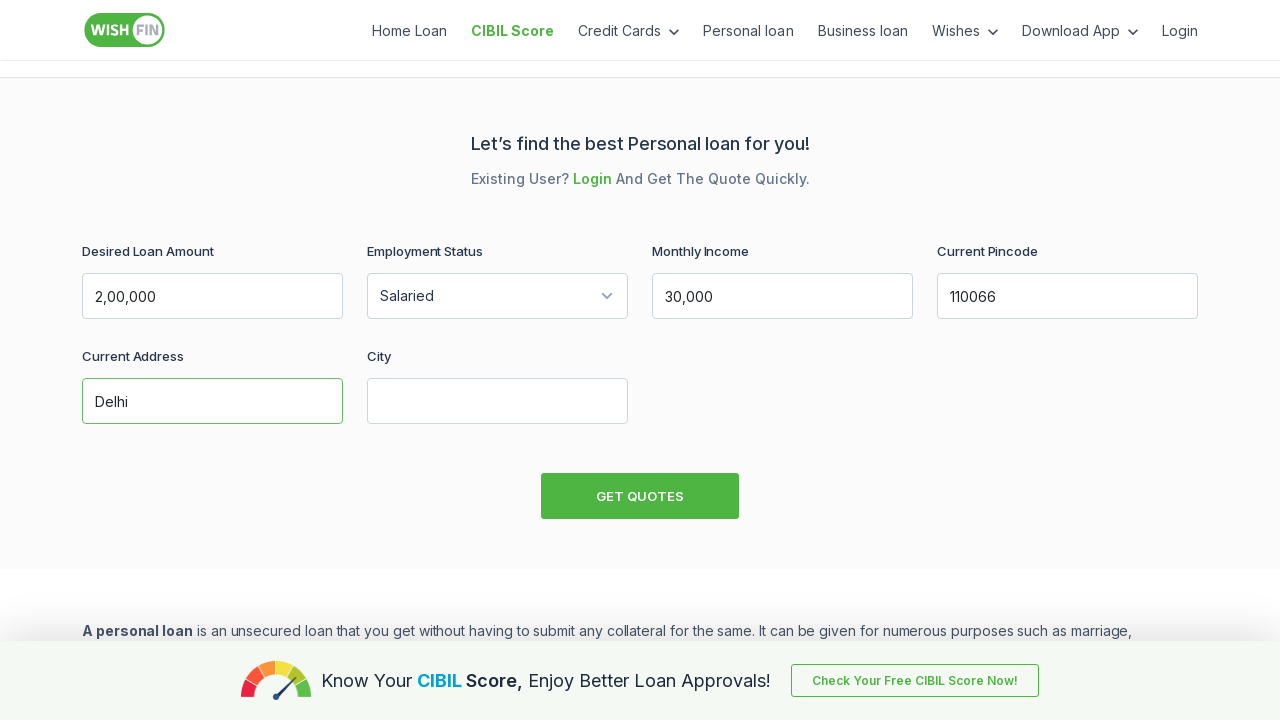

Filled city field with Delhi on #City
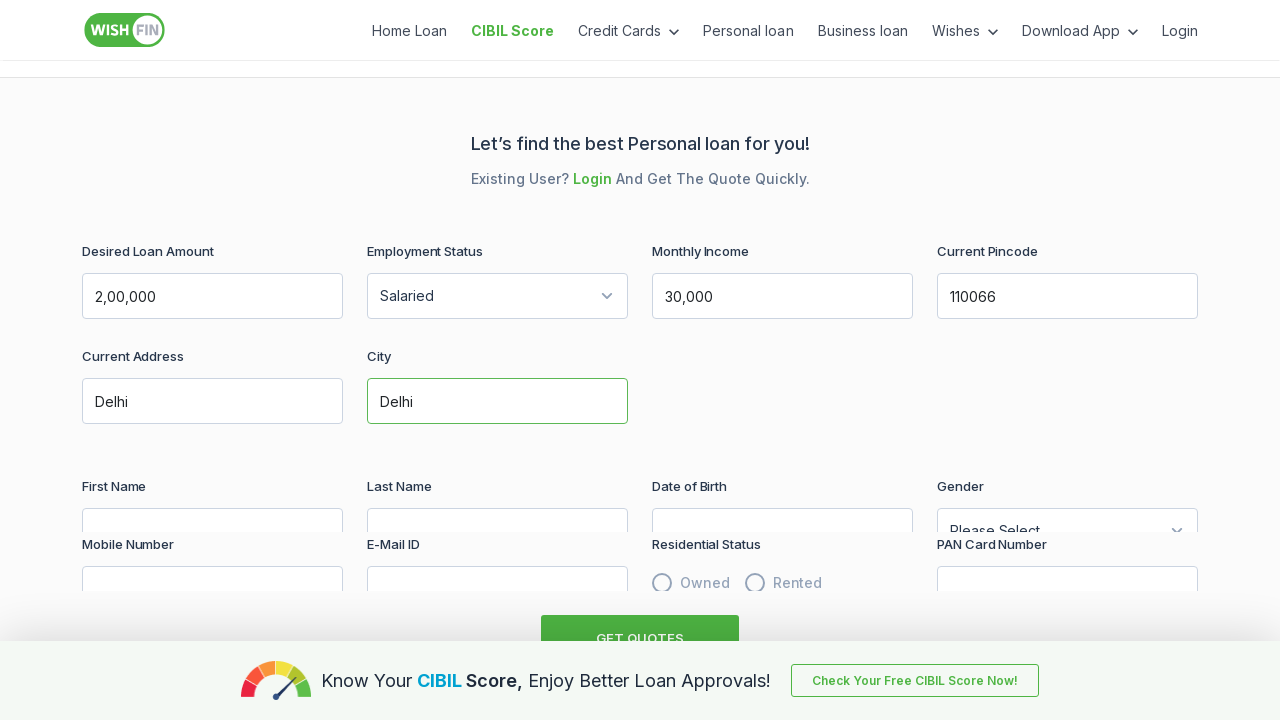

Filled first name field with Vicky on #FirstName
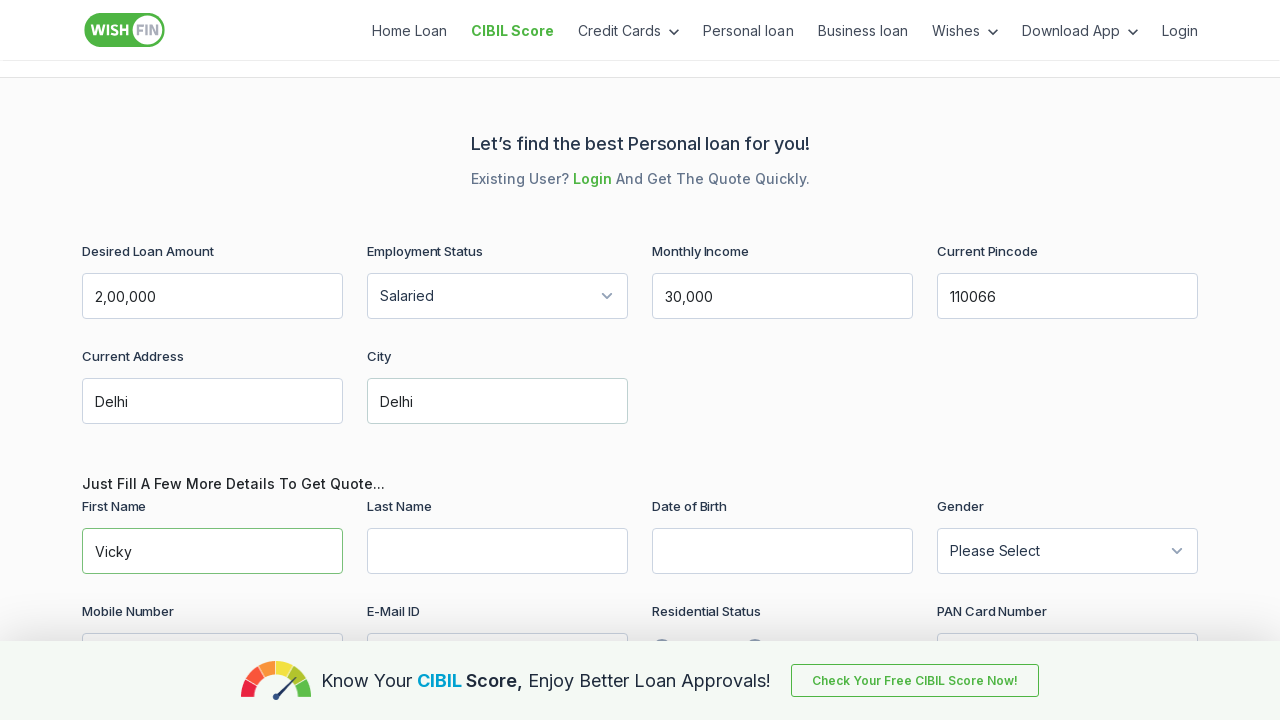

Filled last name field with Rexwal on #LastName
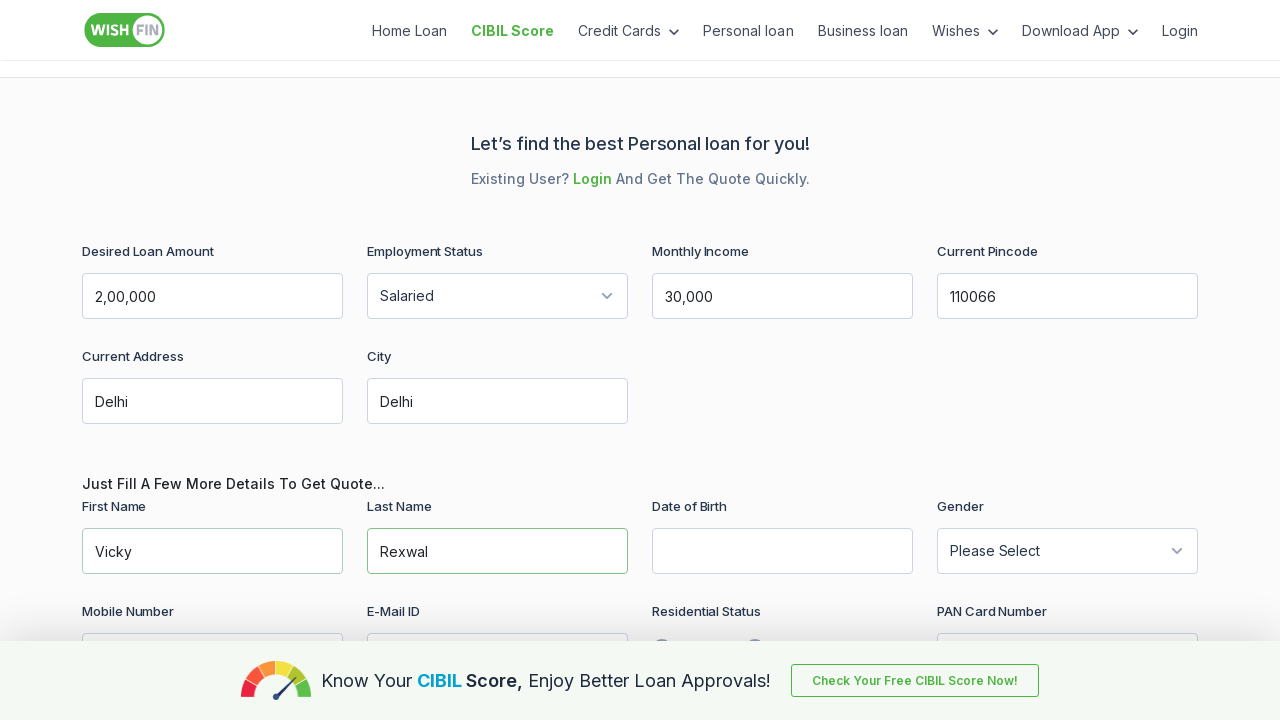

Clicked date of birth field to open datepicker at (782, 551) on #dob
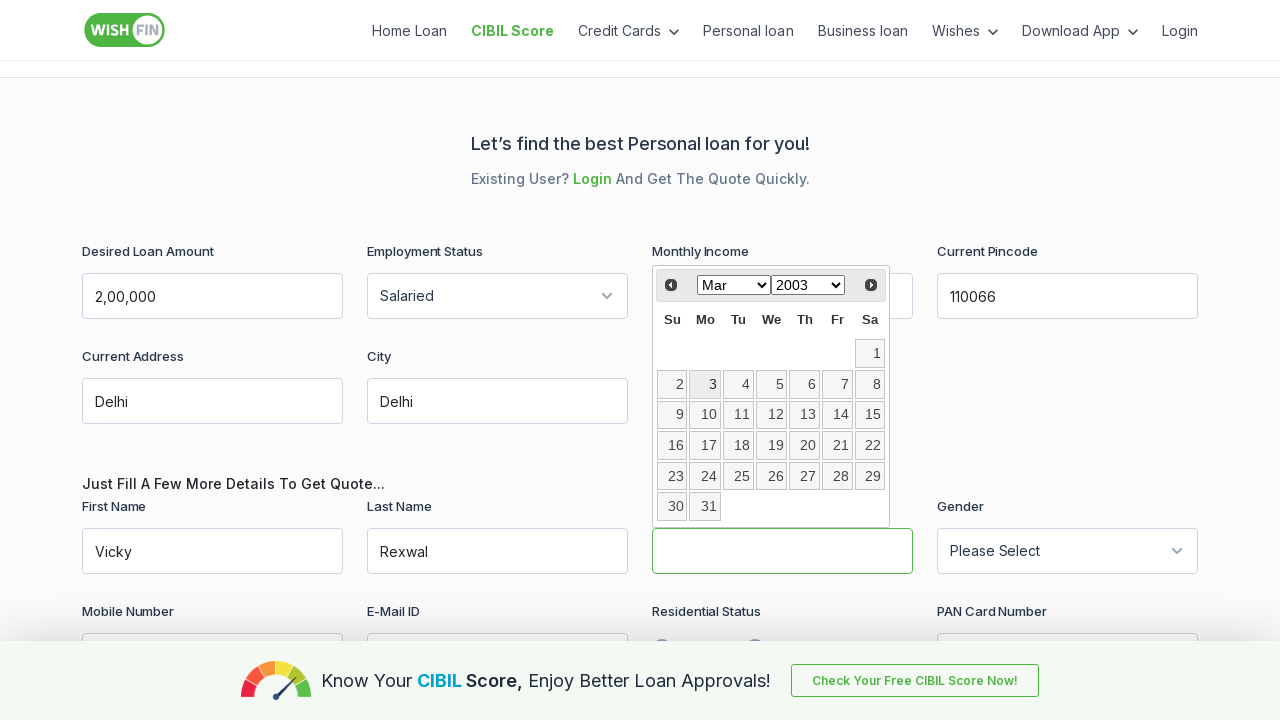

Selected year 2002 in datepicker on .ui-datepicker-year
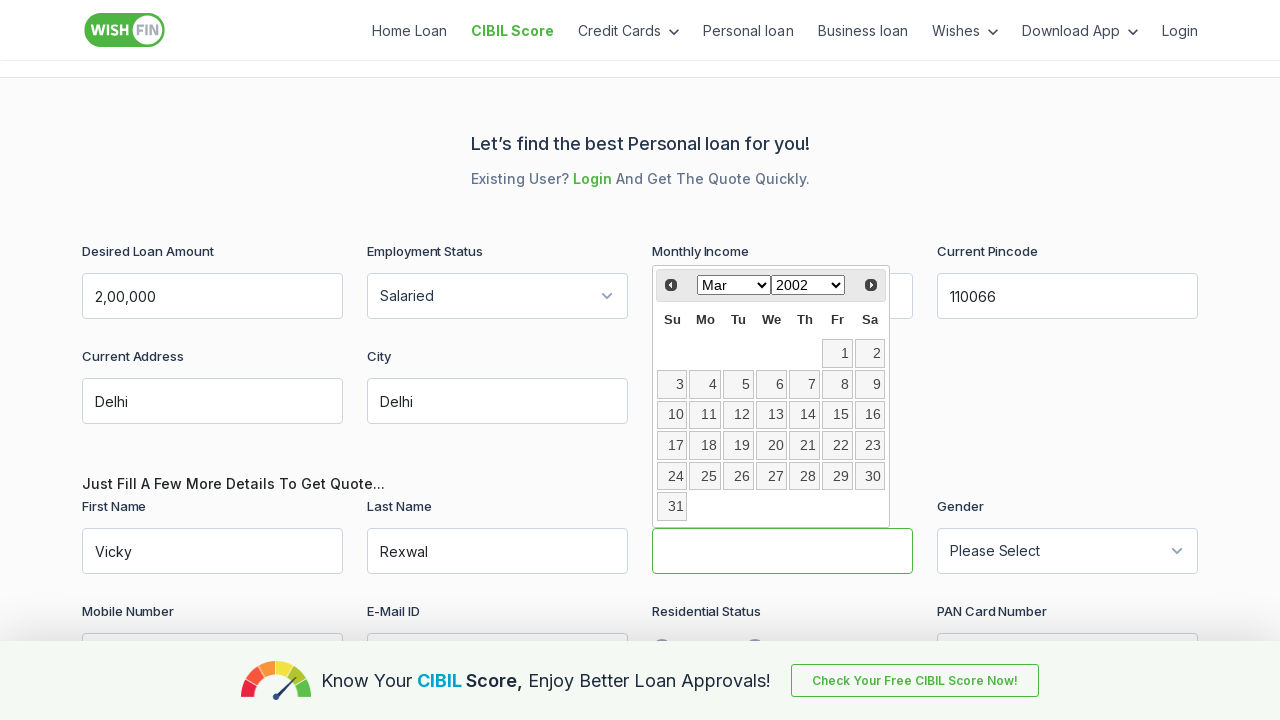

Selected October in datepicker on .ui-datepicker-month
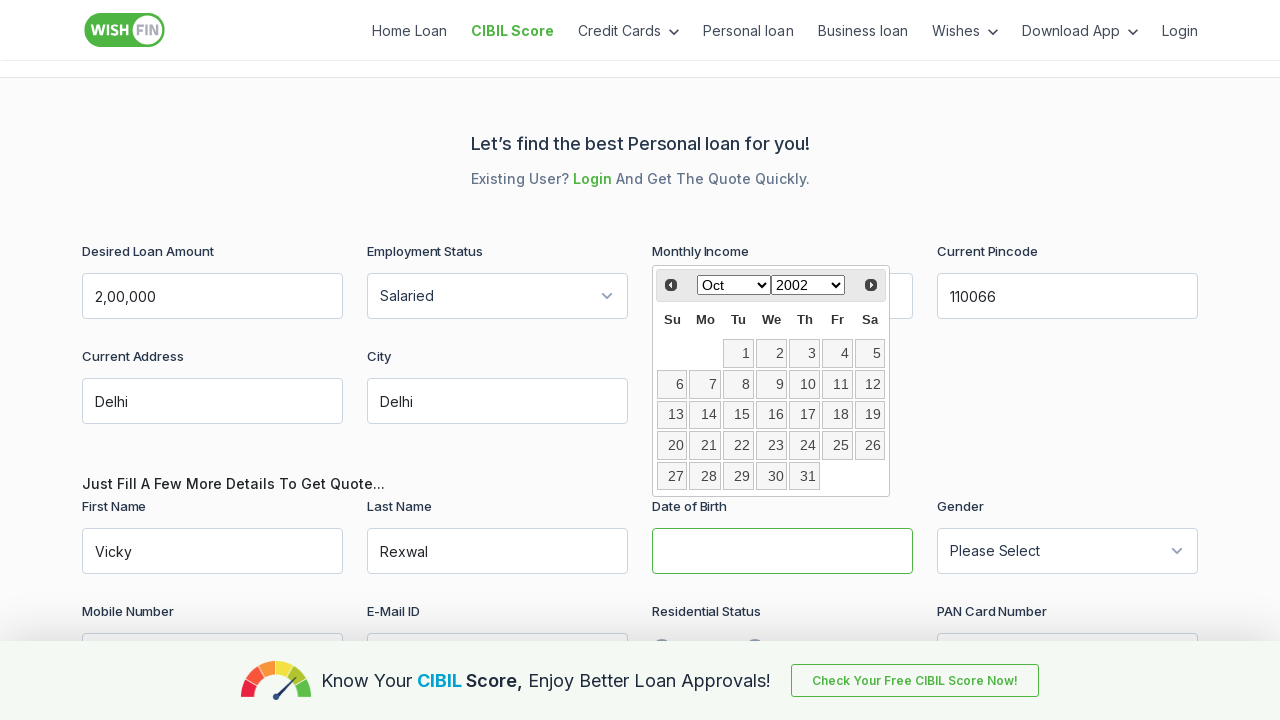

Selected day 10 from datepicker at (805, 384) on xpath=//a[text()='10']
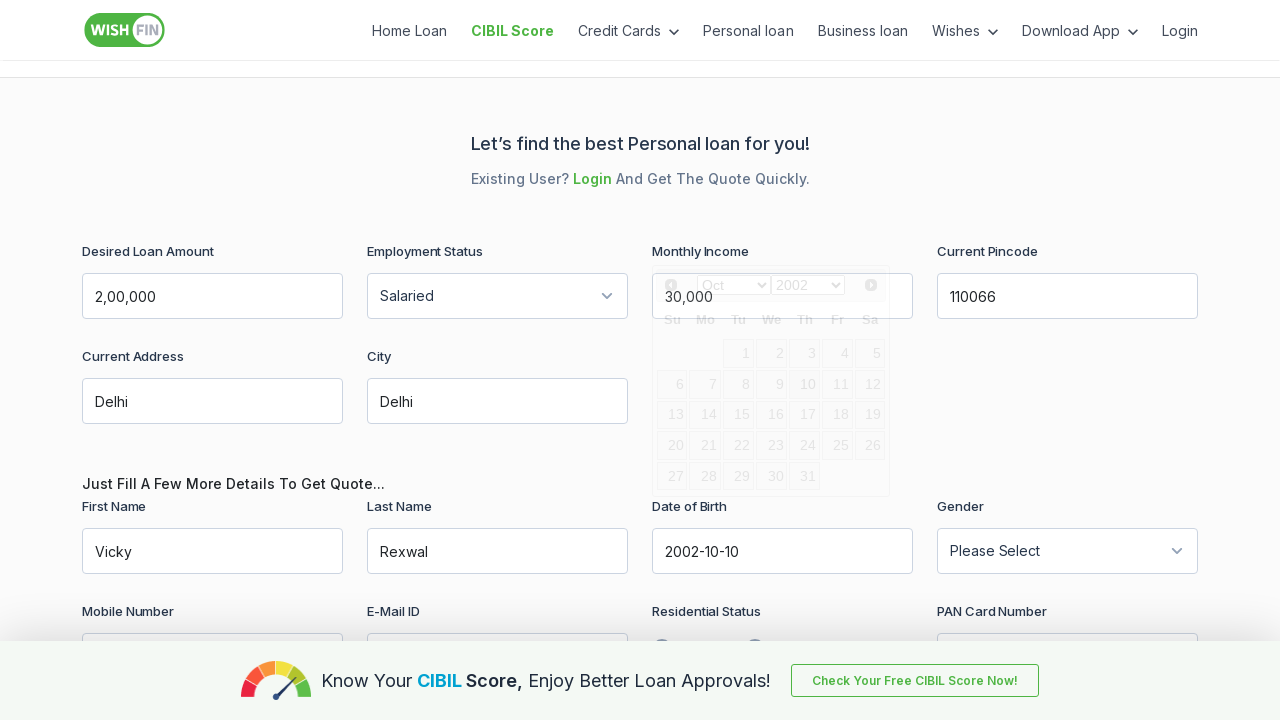

Clicked gender dropdown button at (1068, 551) on #gender-button
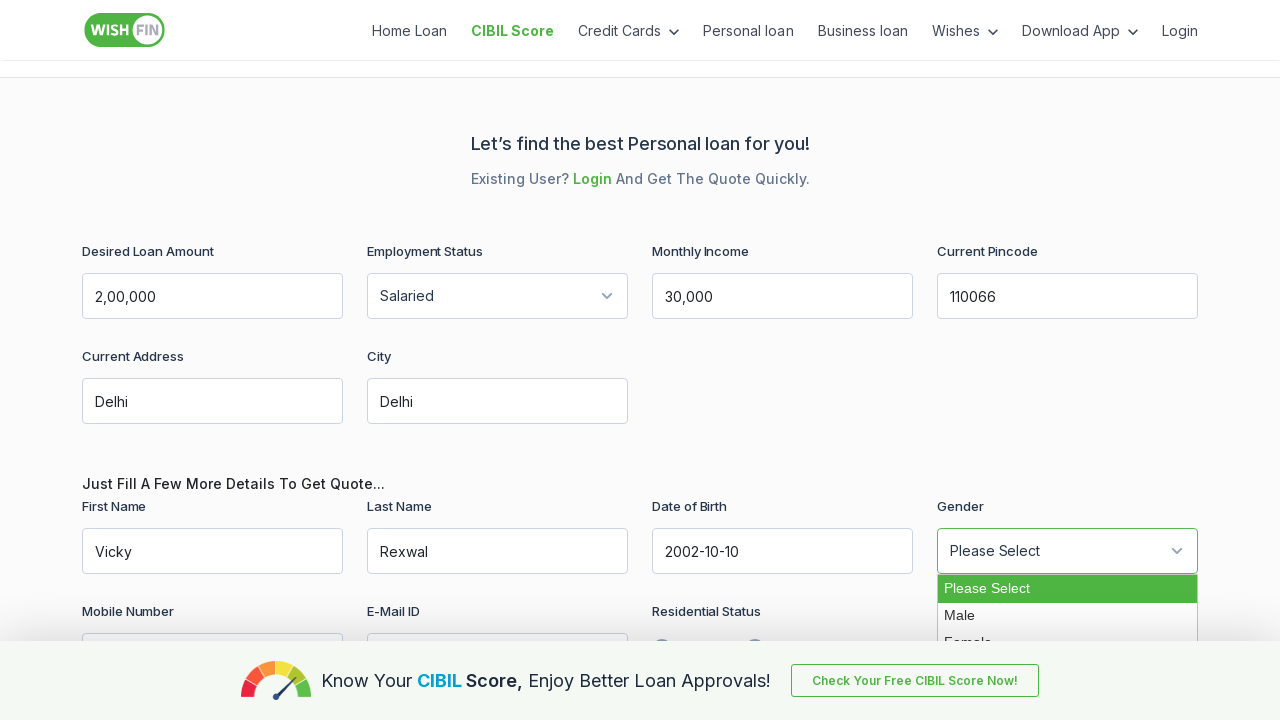

Selected 'Male' from gender dropdown at (1068, 616) on xpath=//li[normalize-space()='Male']
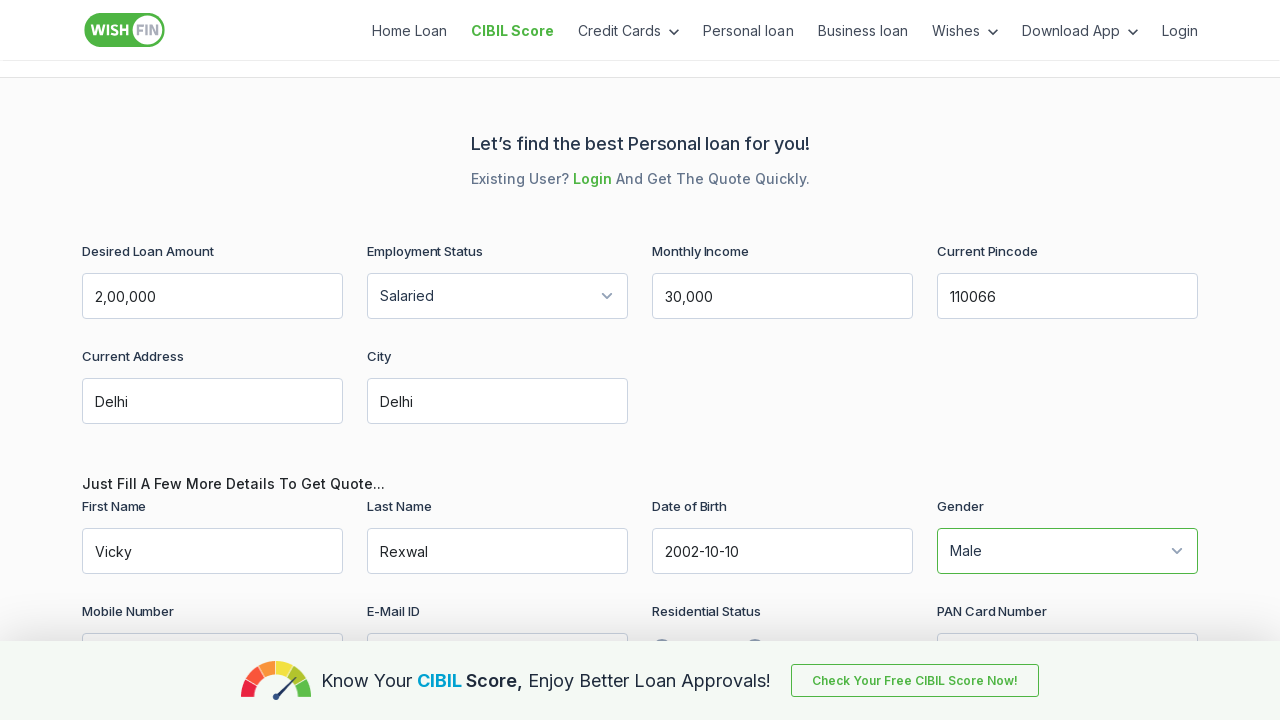

Filled mobile number field with 9876543210 on #MobileNo
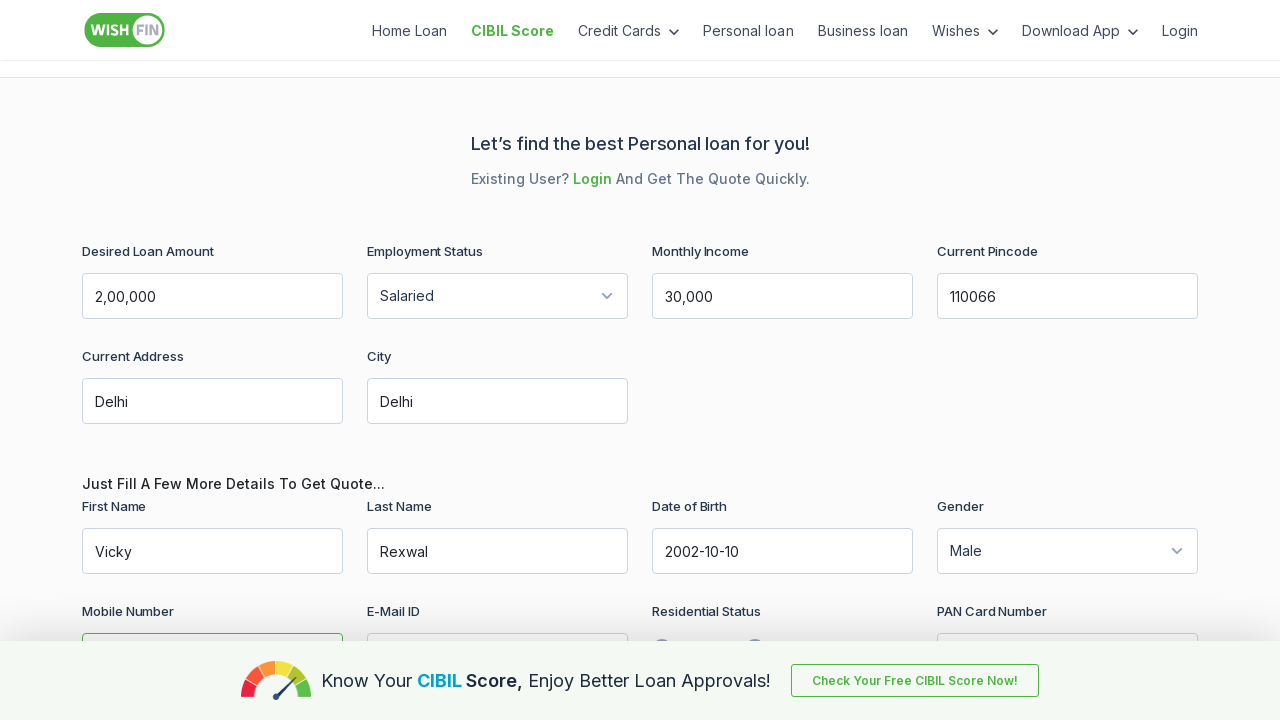

Filled email field with testuser@gmail.com on #EmailID
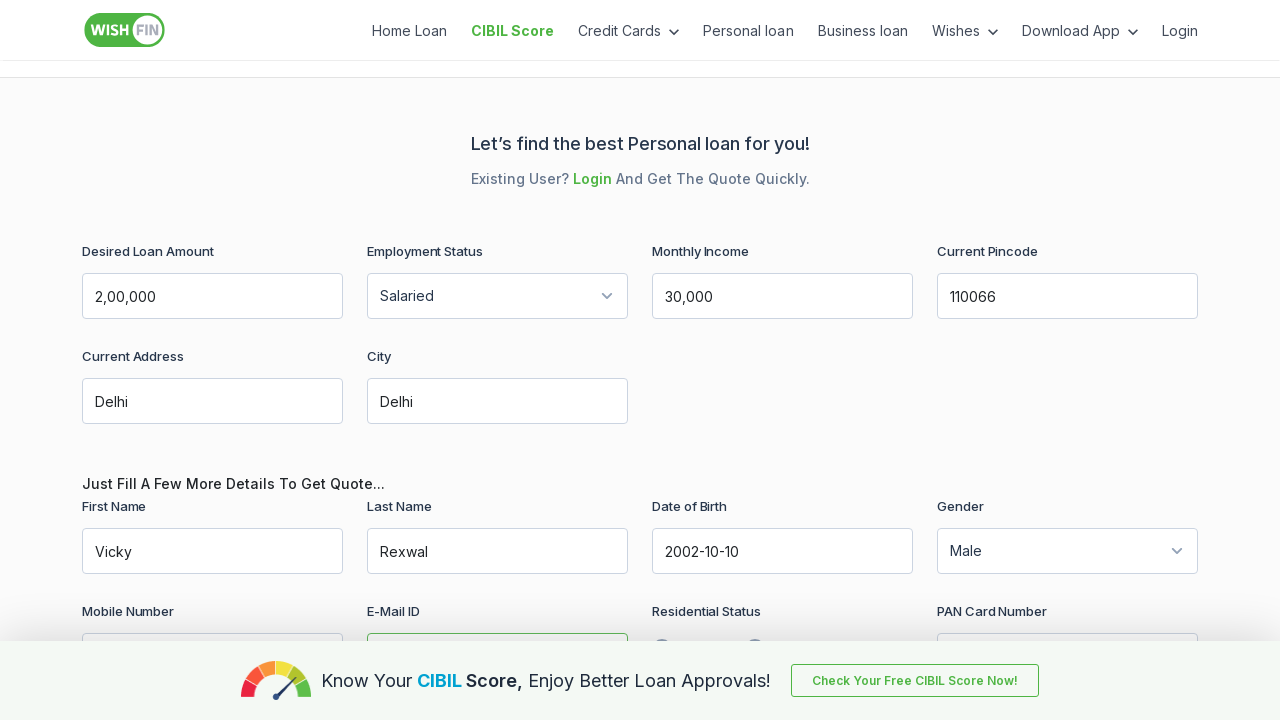

Selected resident status radio button at (691, 360) on xpath=//*[@id='PL-personal-detail']/div[8]/div/div/label[1]
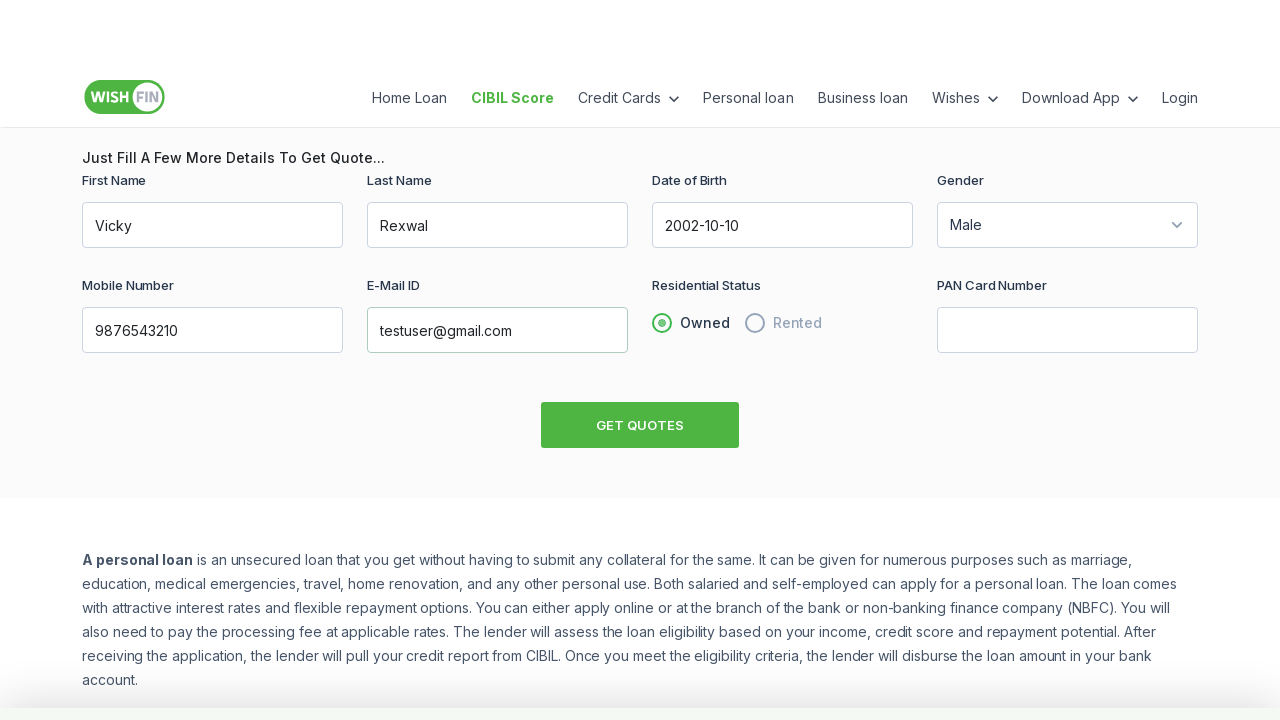

Filled PAN card field with DAOPQ2279R on #pancard
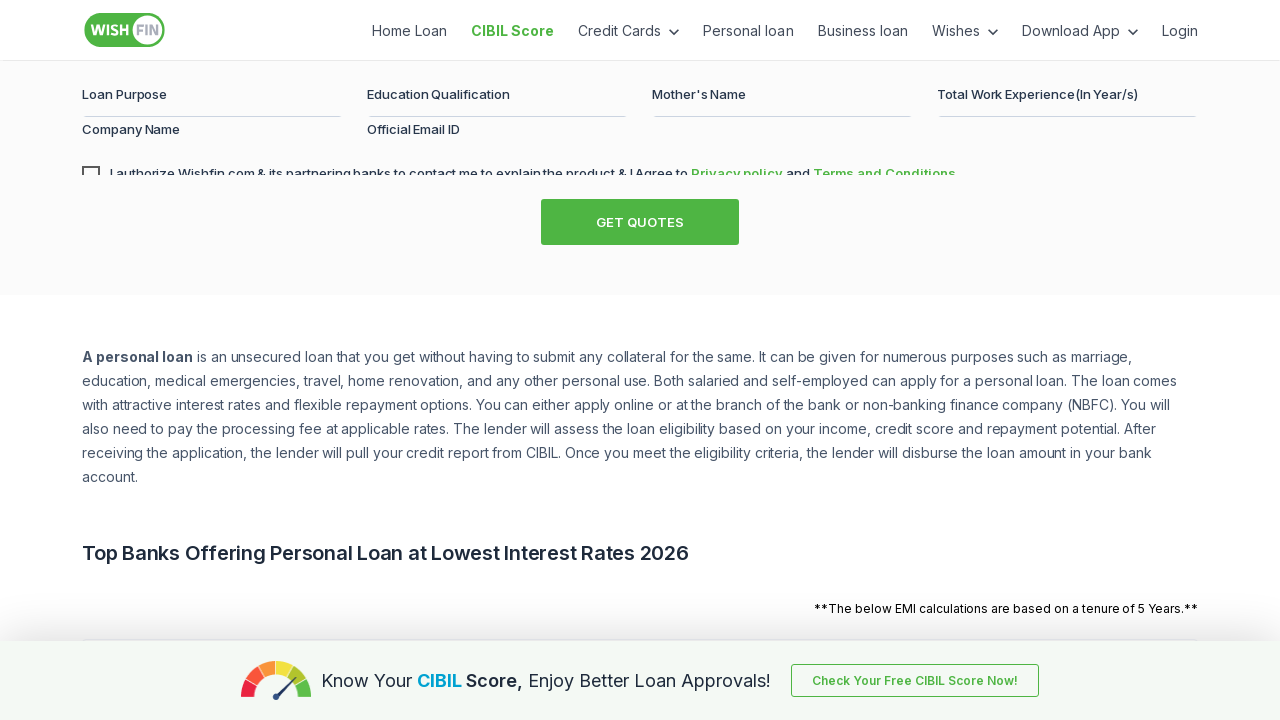

Clicked loan purpose dropdown button at (212, 169) on #loan_purpose-button
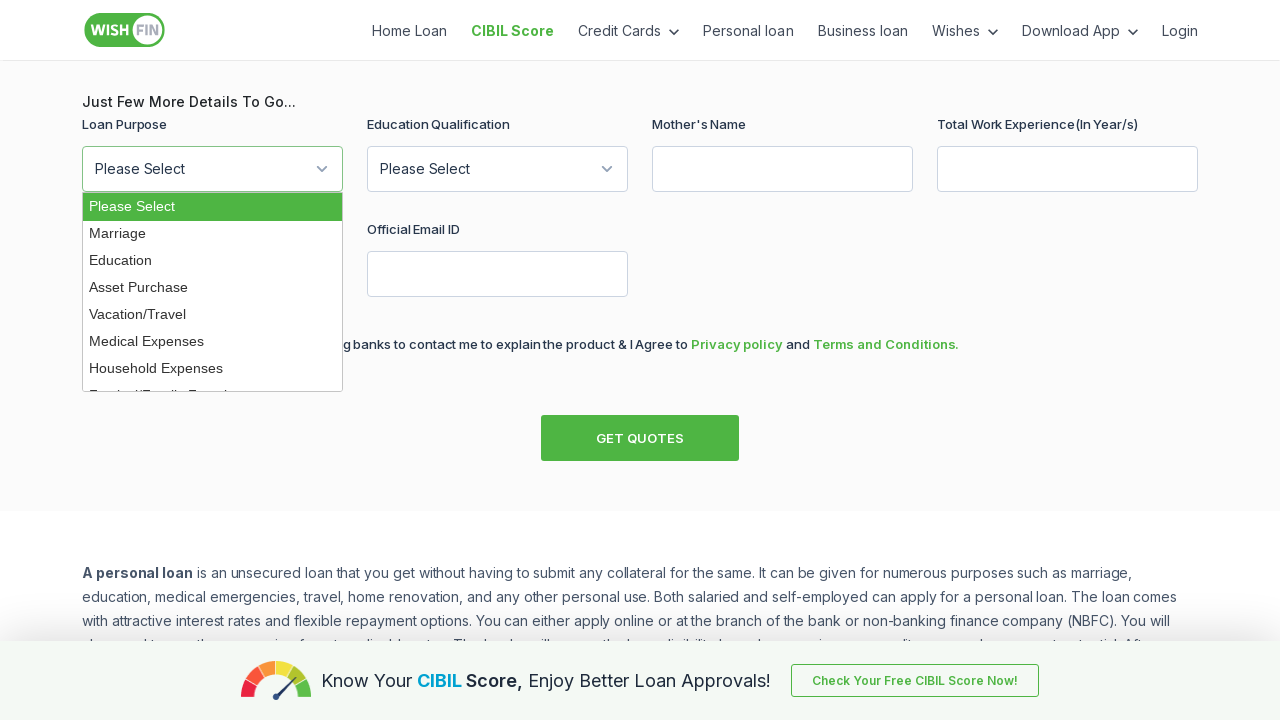

Selected 'Education' from loan purpose dropdown at (212, 261) on xpath=//li[normalize-space()='Education']
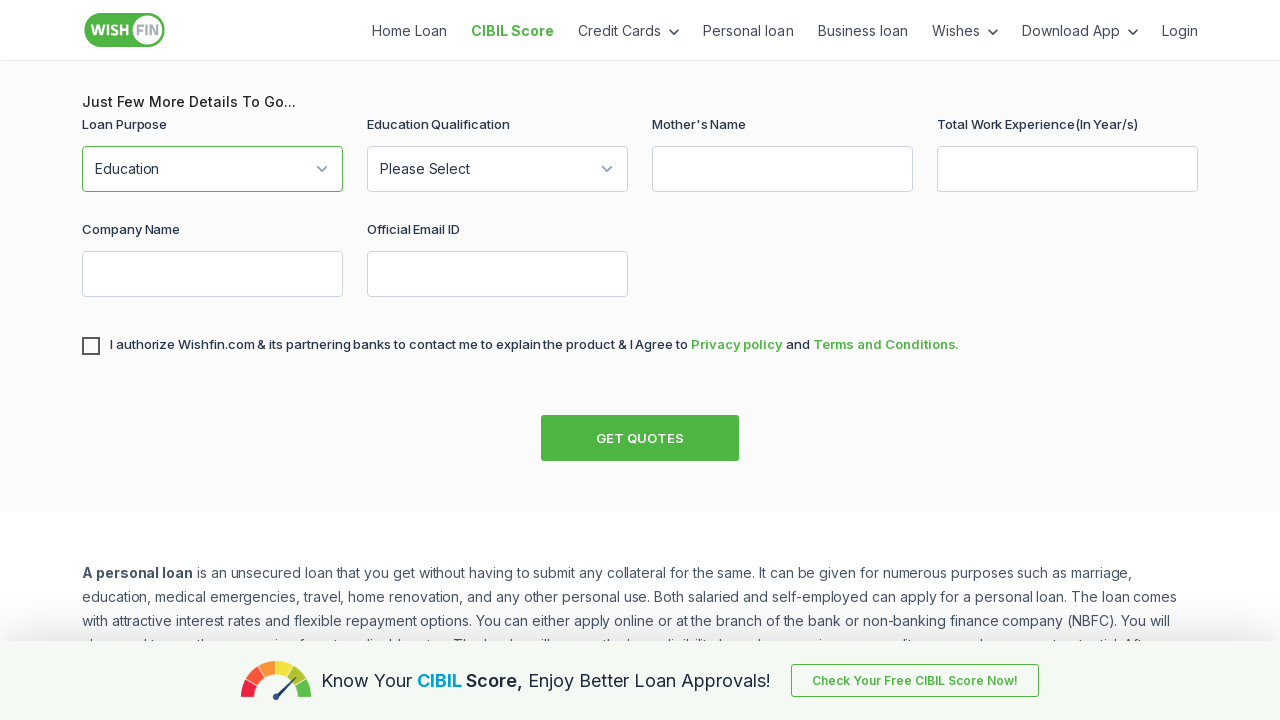

Clicked education qualification dropdown button at (498, 169) on #education_qualification-button
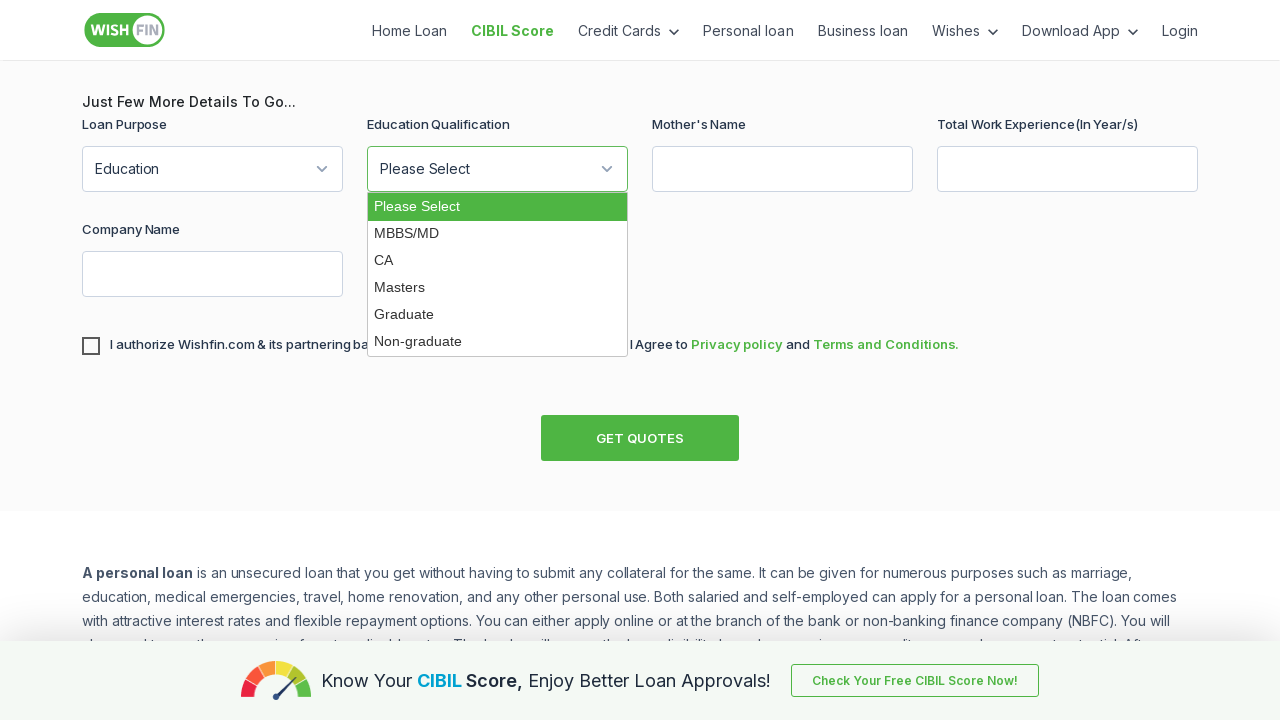

Selected 'Masters' from education qualification dropdown at (498, 288) on xpath=//li[normalize-space()='Masters']
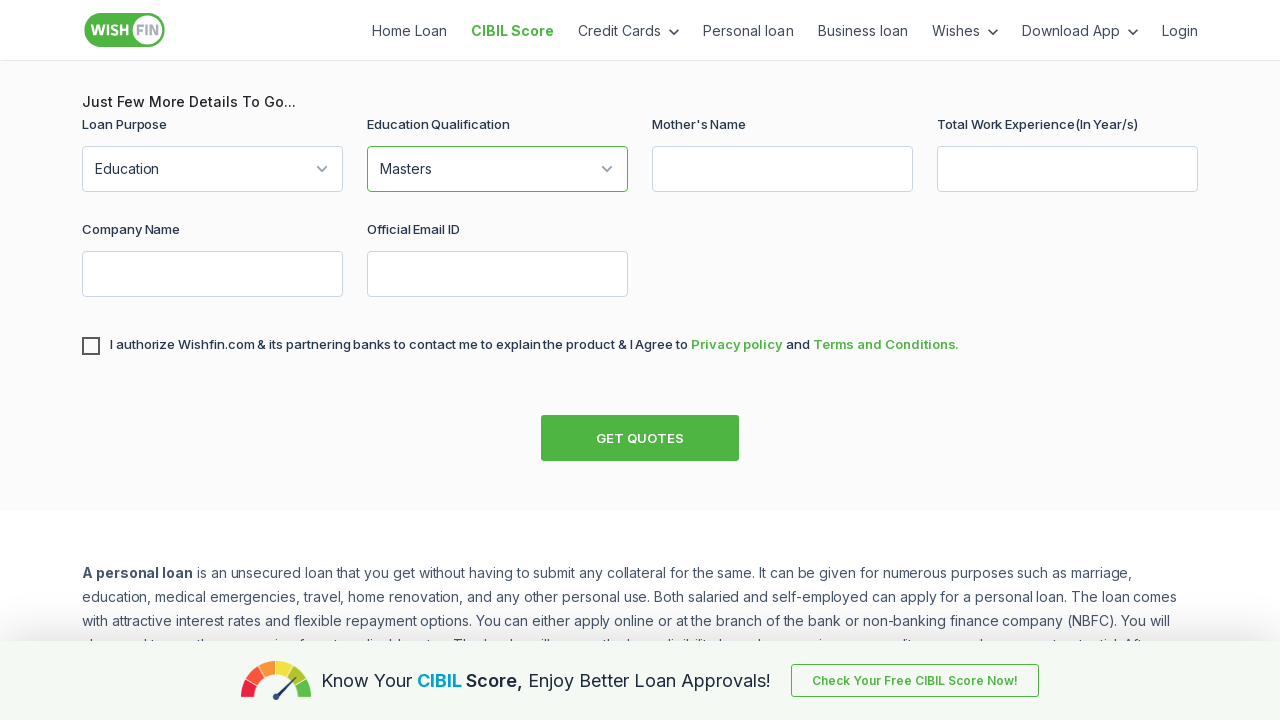

Filled mother's name field with Rani on #MotherName
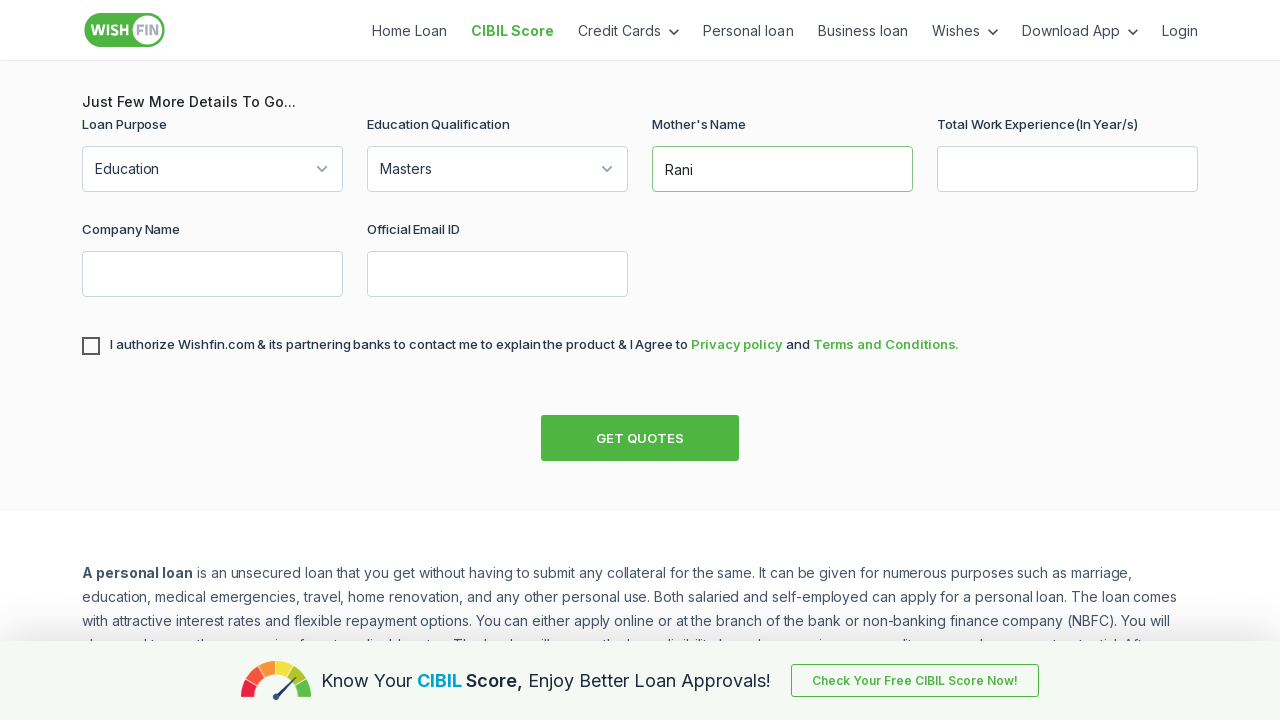

Filled work experience field with 1 on #workExperience
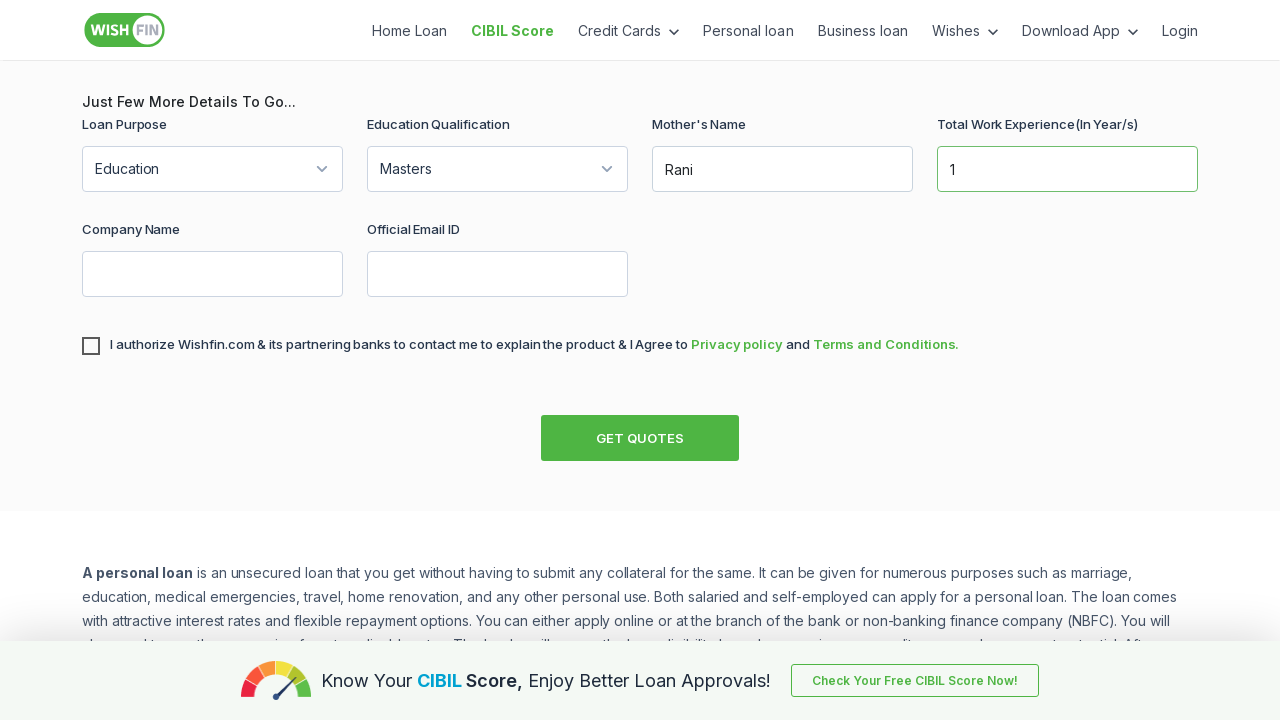

Filled company name field with Wishfin on #CompanyName
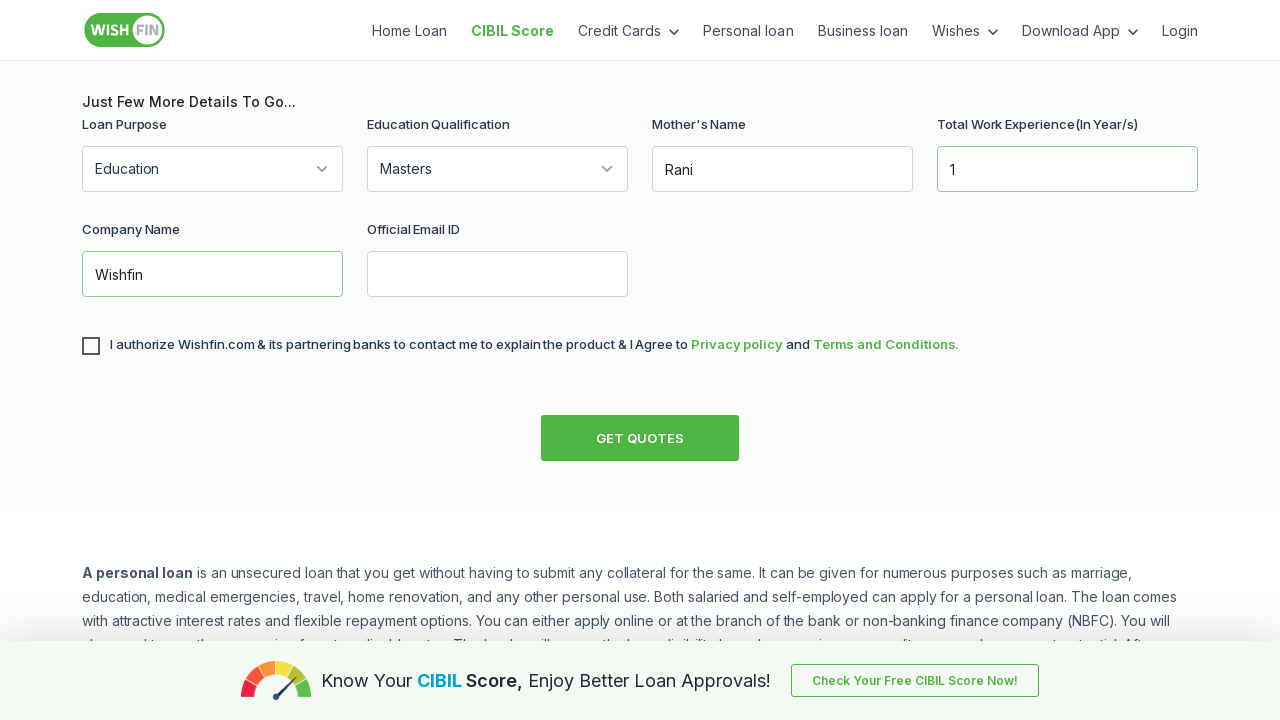

Filled official email field with testemployee@wishfin.com on #official_email_id
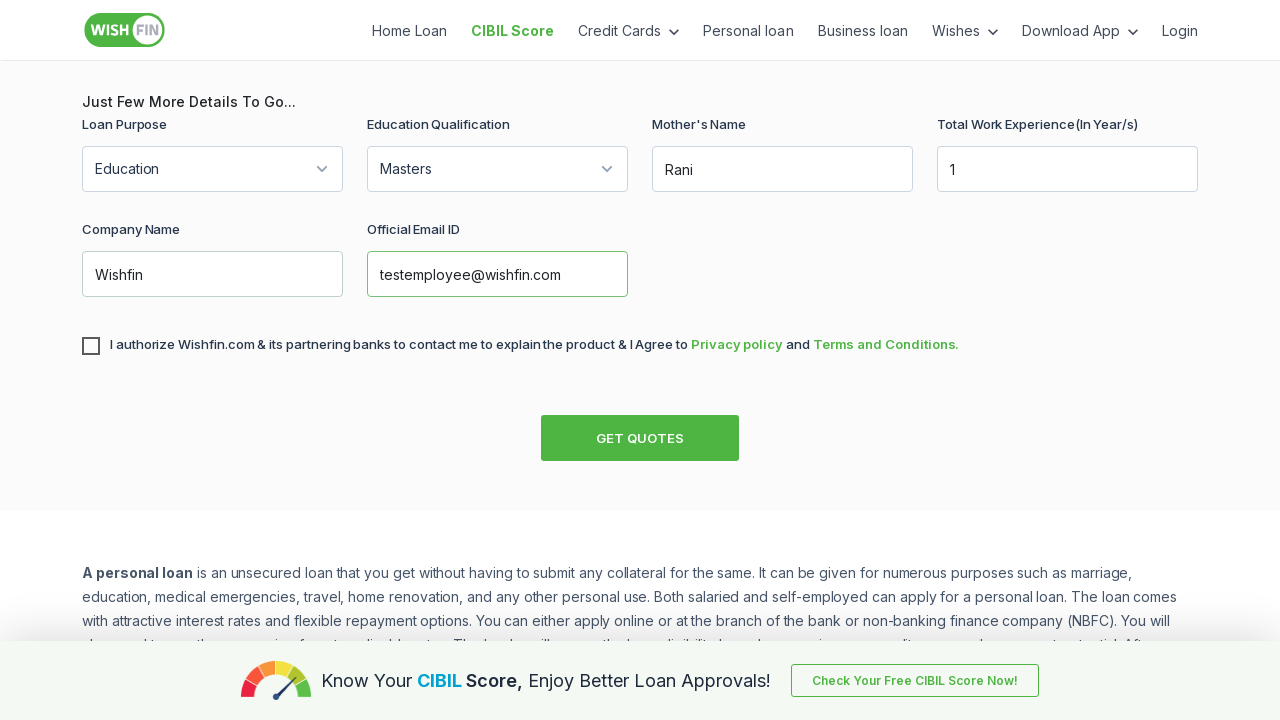

Clicked terms and conditions acceptance checkbox at (88, 343) on #accept
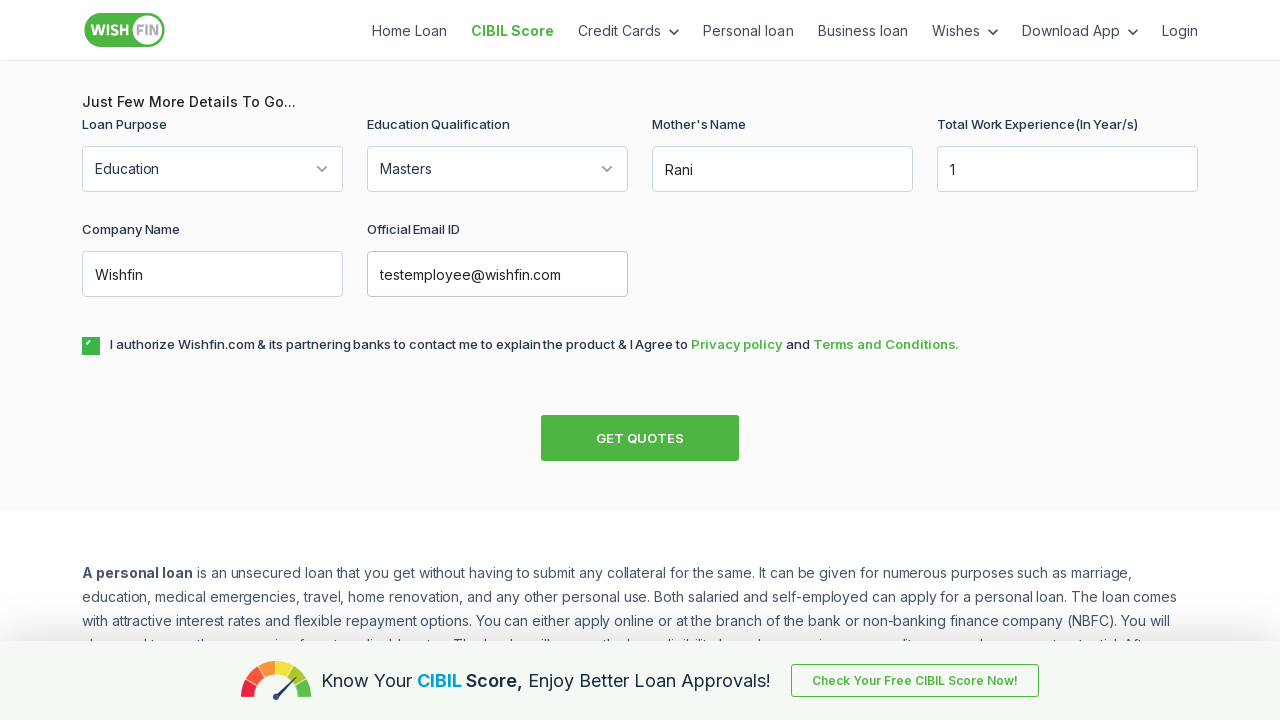

Clicked form submit button at (640, 438) on #submitbutton
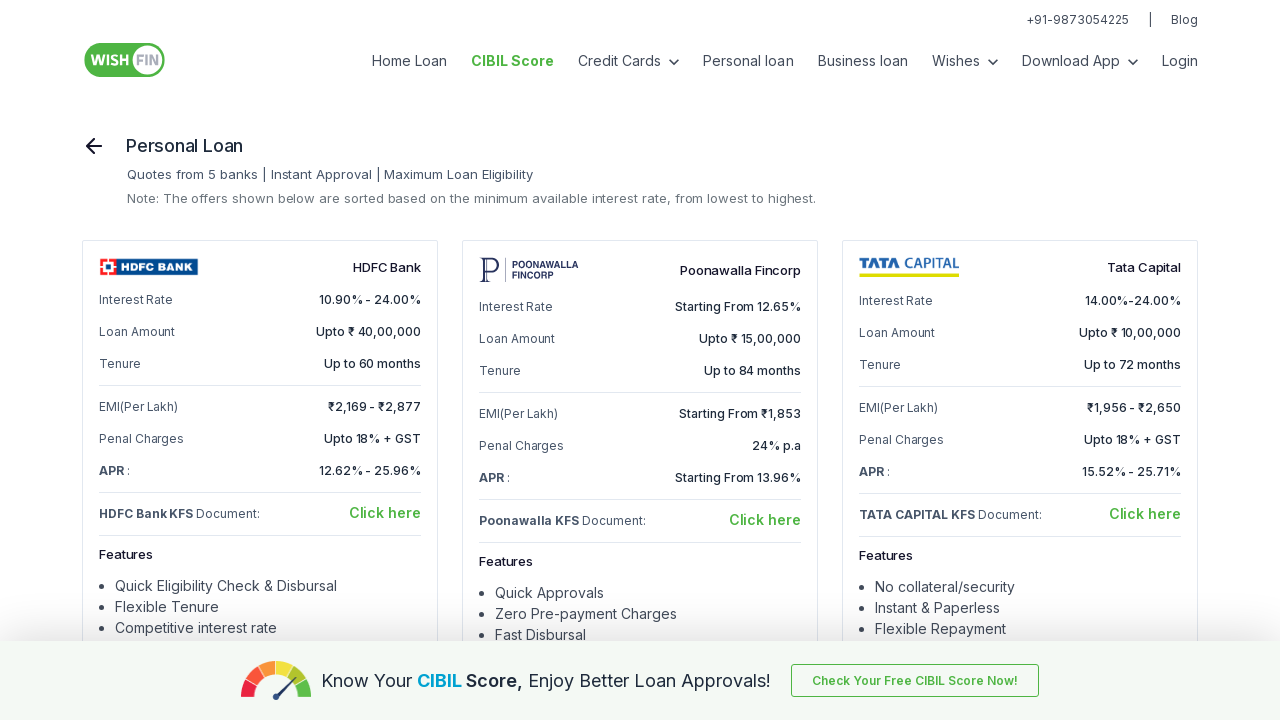

Waited for form submission to process
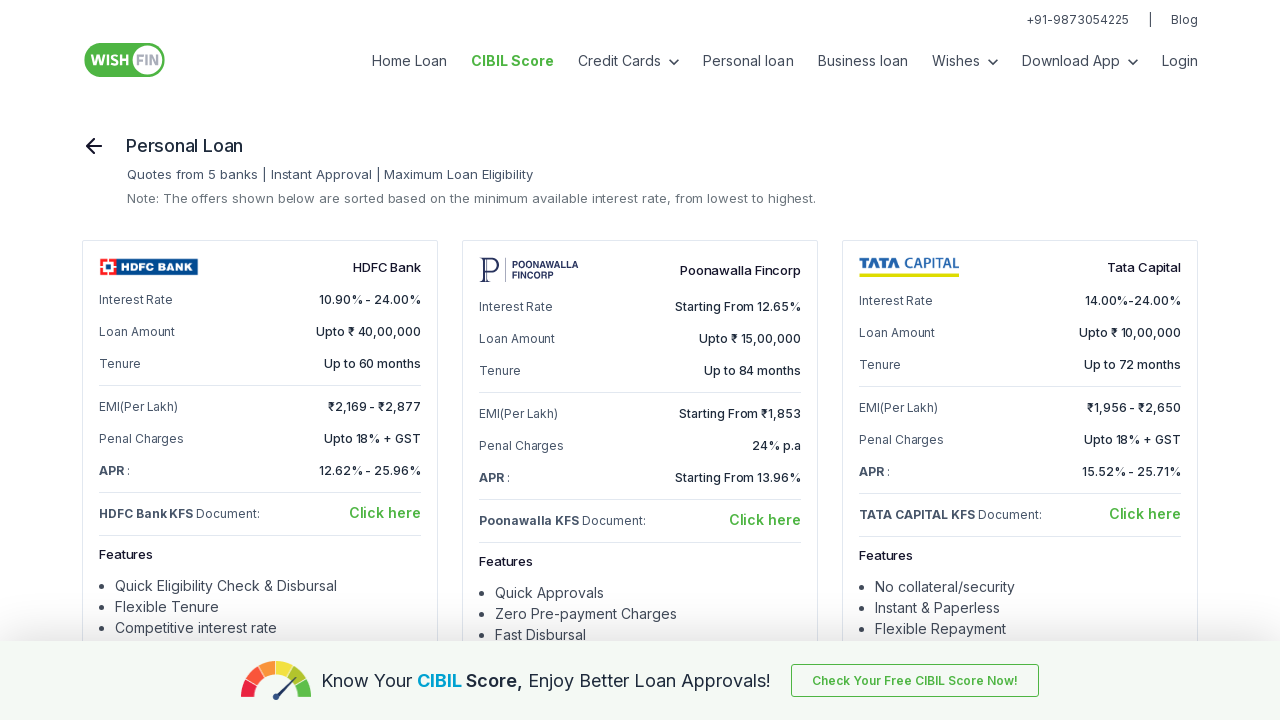

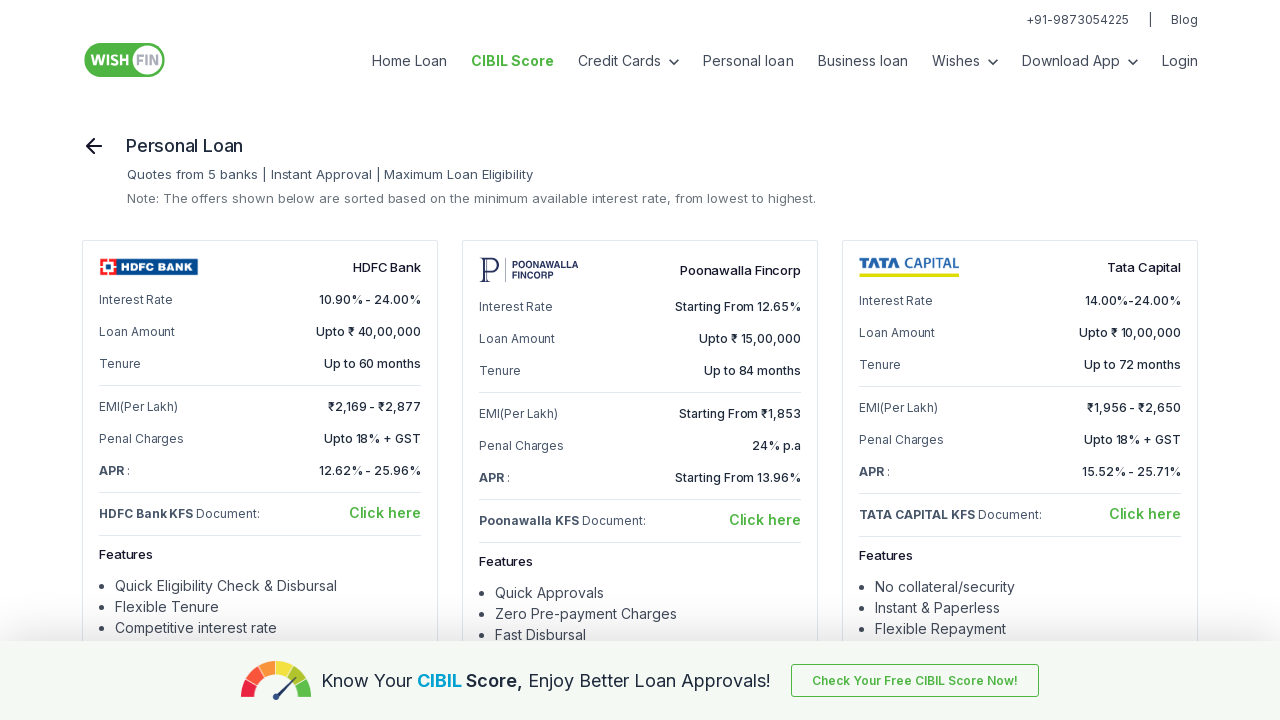